Tests CPF validation functionality by entering a valid CPF number (33462461168) and verifying that the validation result shows "CPF Válido!"

Starting URL: http://www.geradorcpf.com/validar-cpf.htm

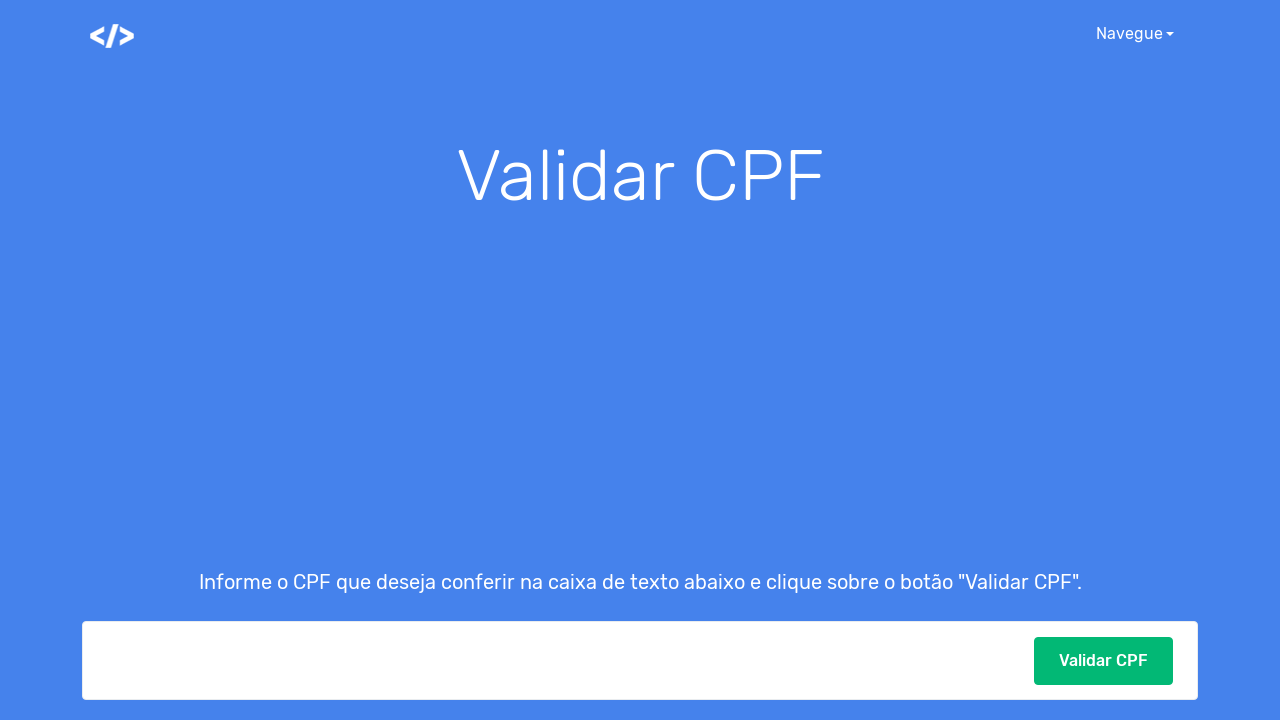

Cleared the CPF input field on #cpf
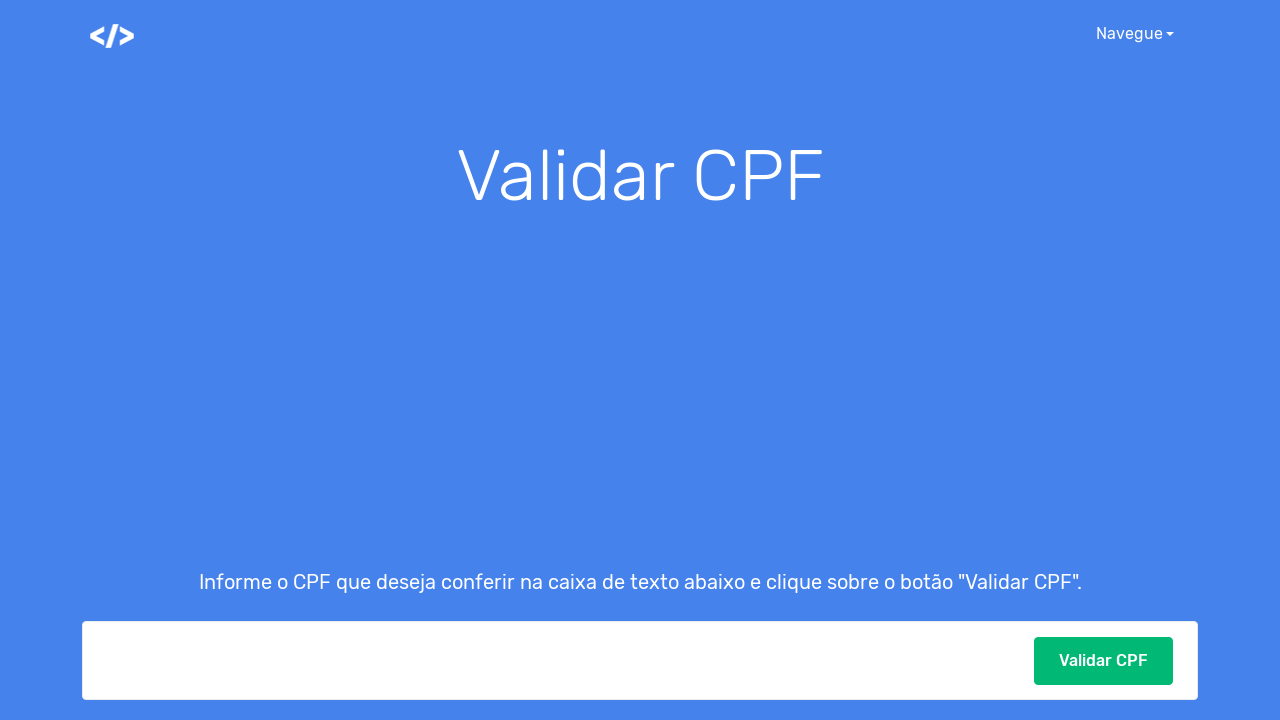

Filled CPF input field with valid CPF number 33462461168 on #cpf
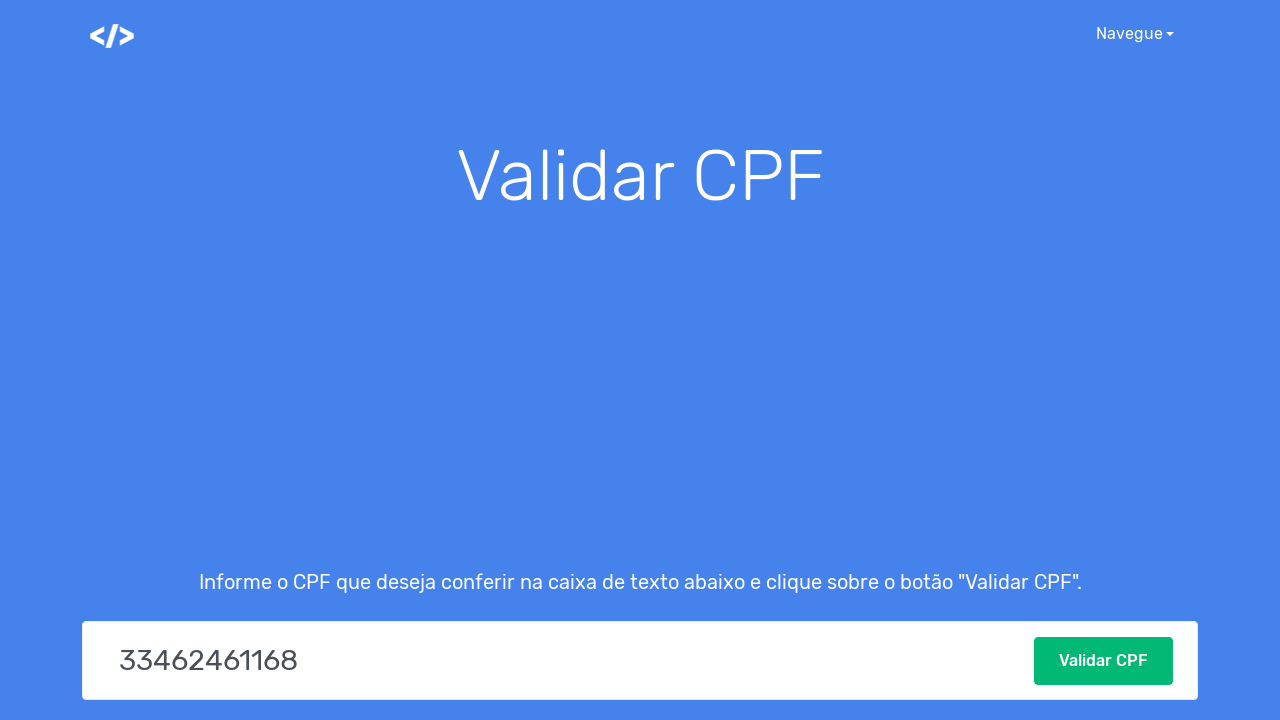

Clicked the validate CPF button at (1104, 661) on #botaoValidarCPF
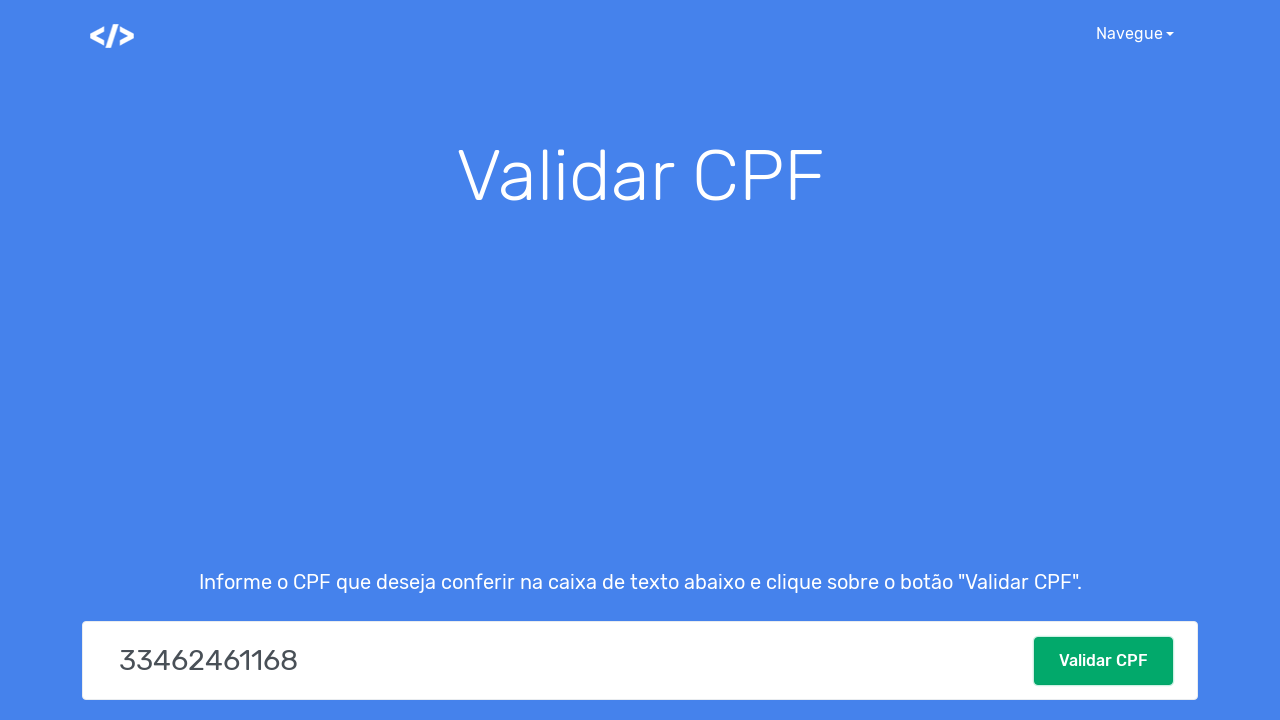

Validation output message appeared
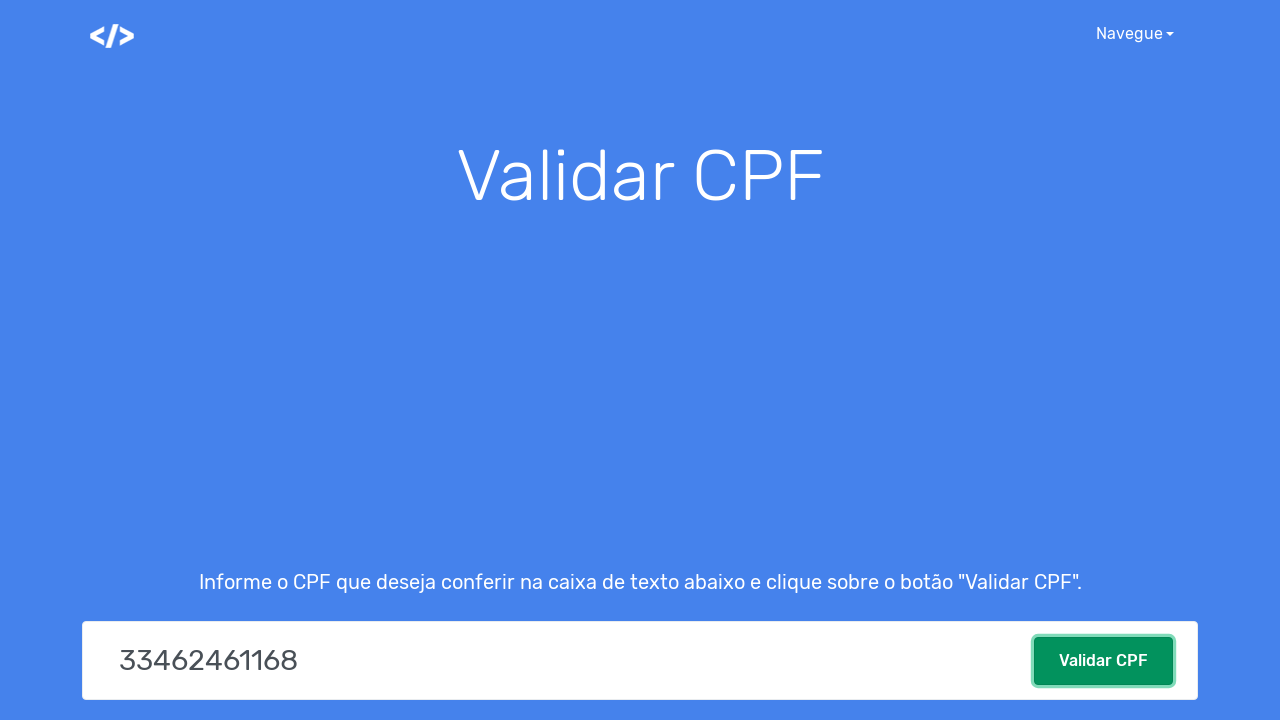

Retrieved validation output text
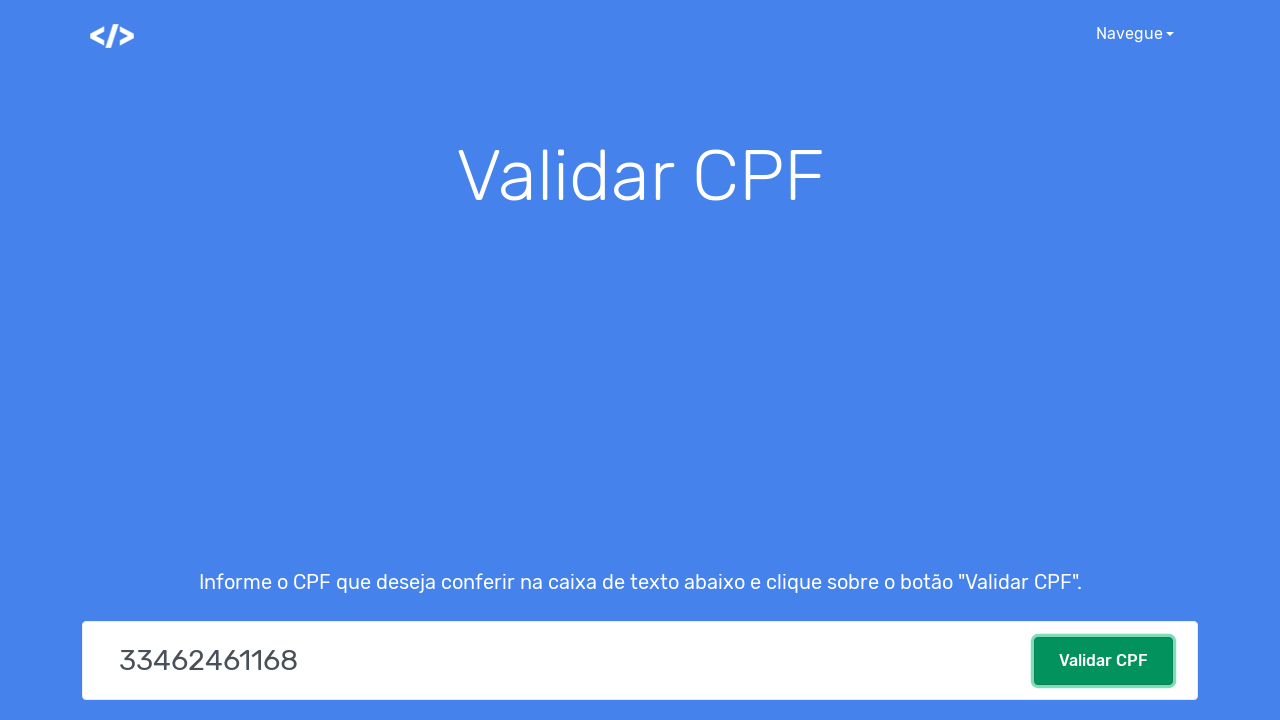

Verified that output text equals 'CPF Válido!'
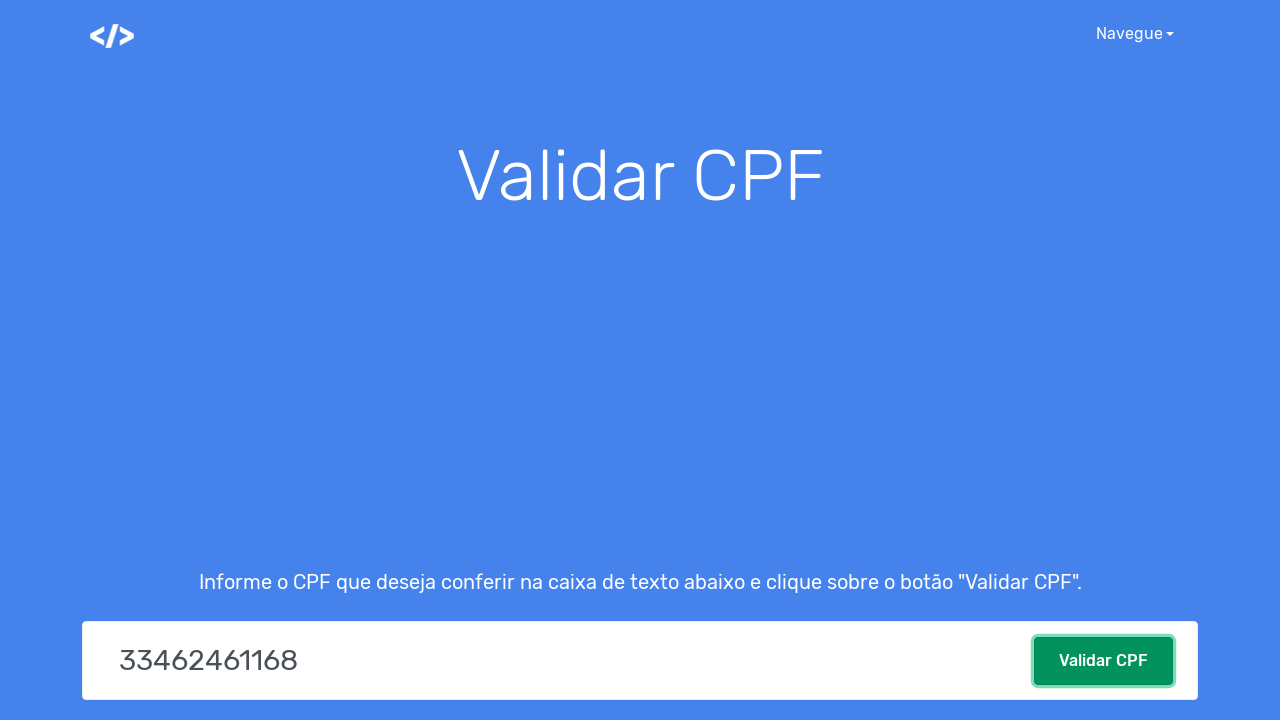

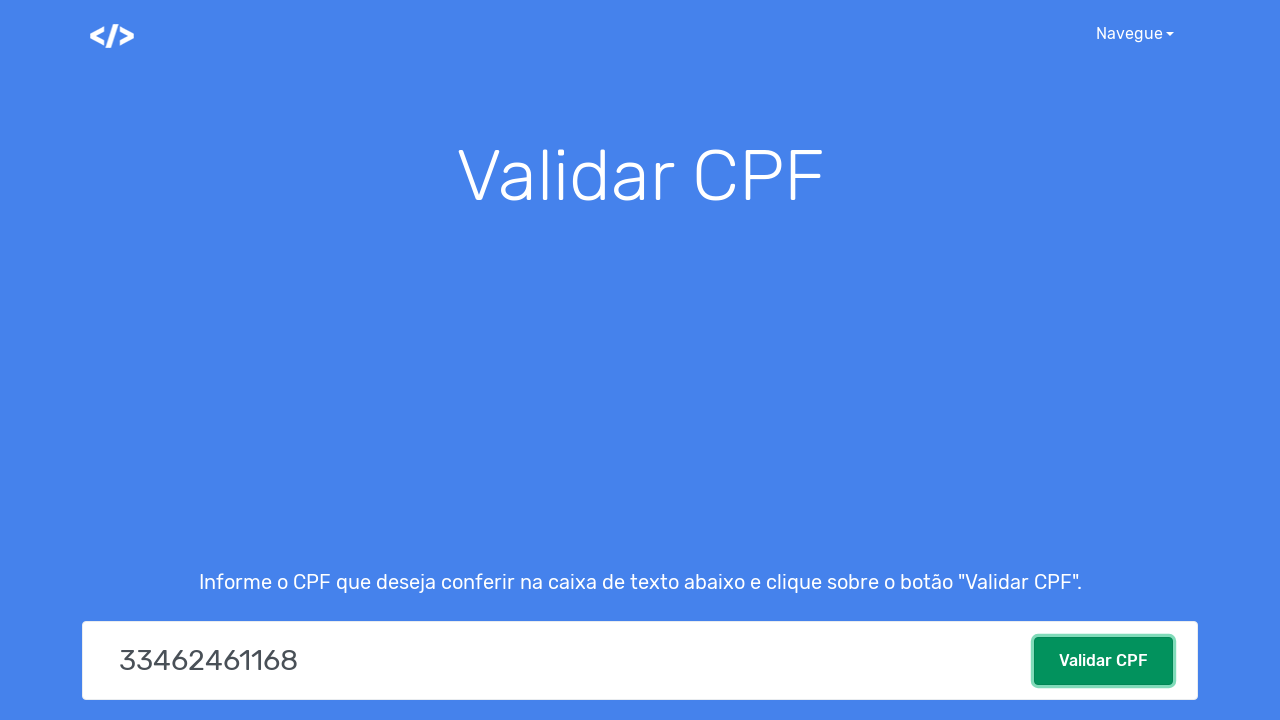